Tests user registration form by filling required fields (first name, last name, email) and verifying successful registration message

Starting URL: http://suninjuly.github.io/registration1.html

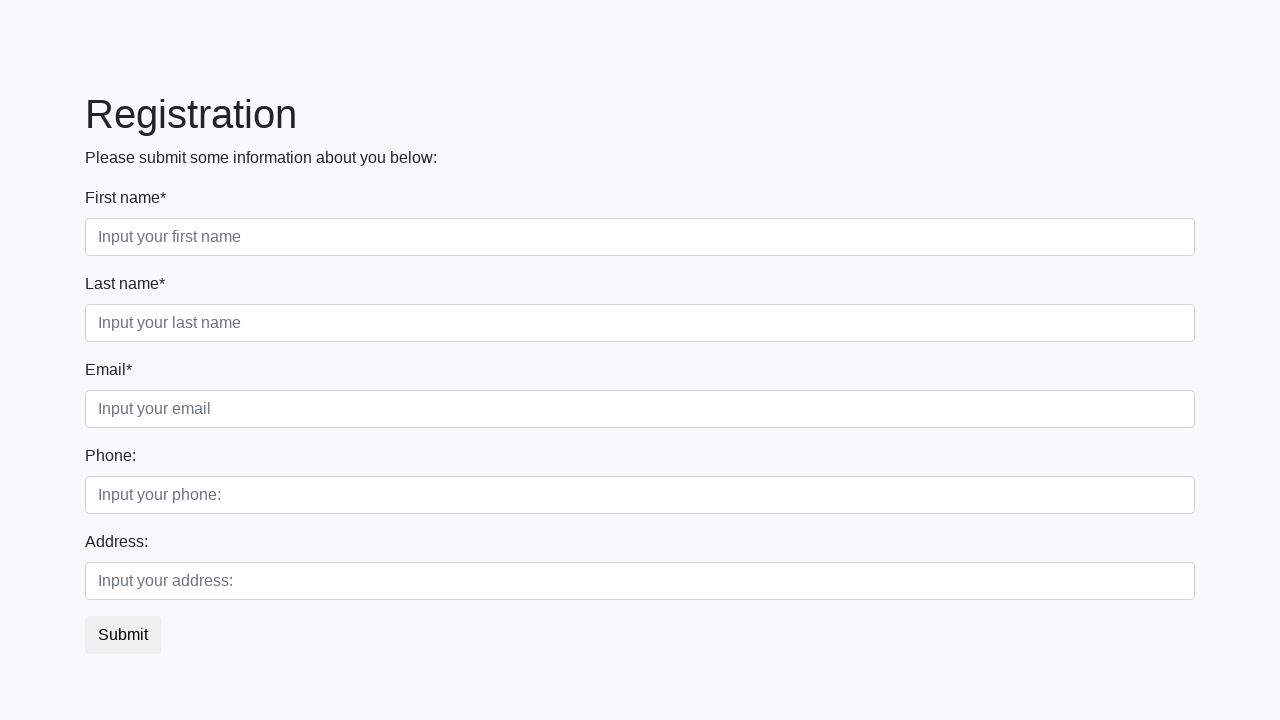

Filled first name field with 'Ivanov' on .first_block .form-control.first
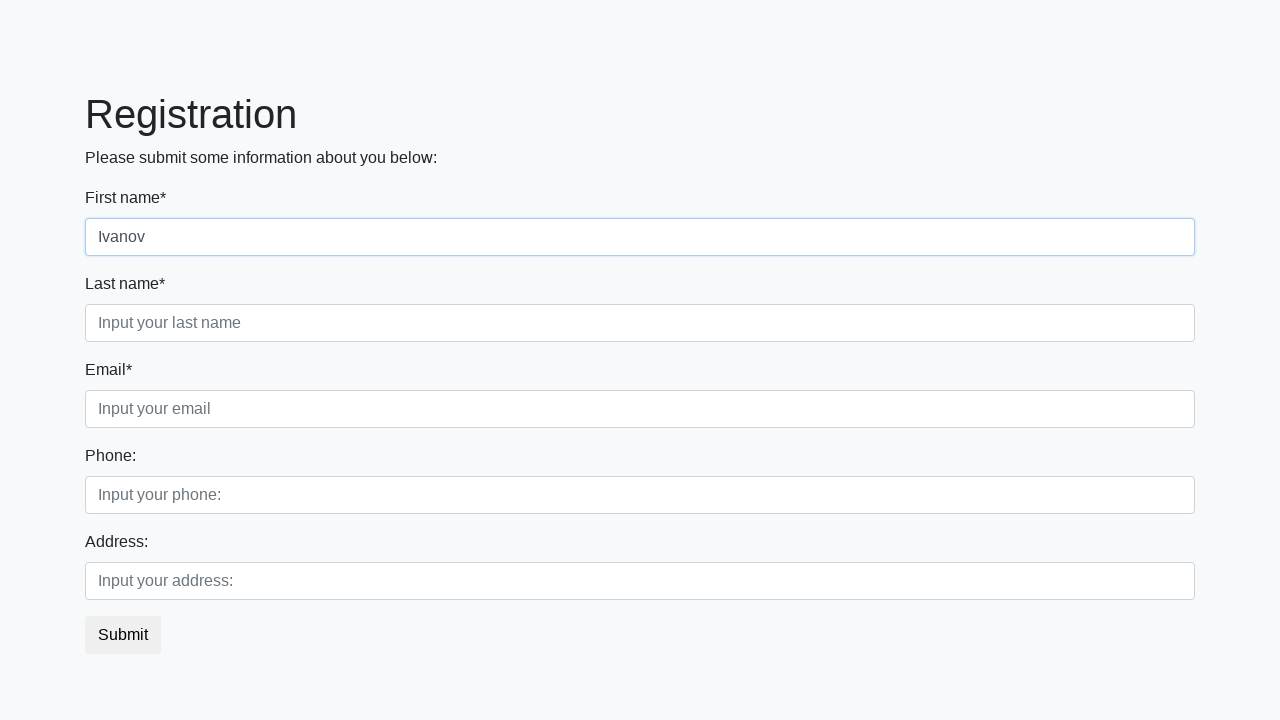

Filled last name field with 'Ivan' on .first_block .form-control.second
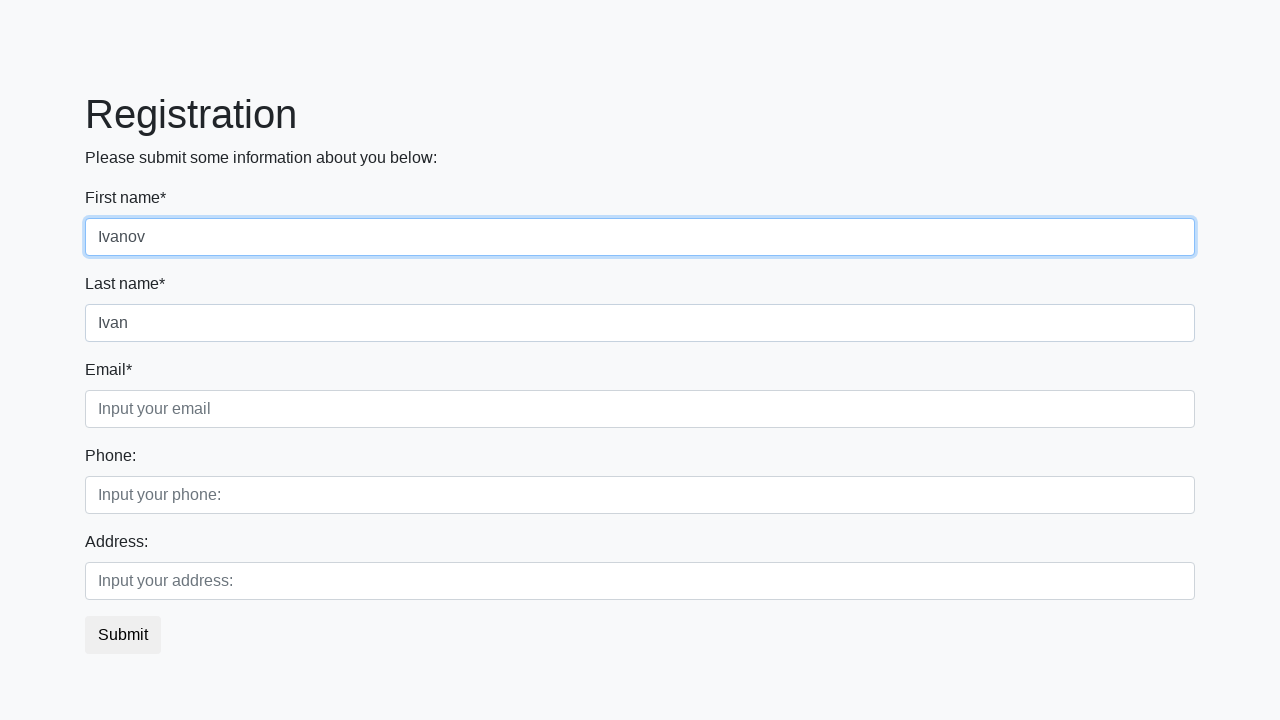

Filled email field with 'test@mail.com' on .first_block .form-control.third
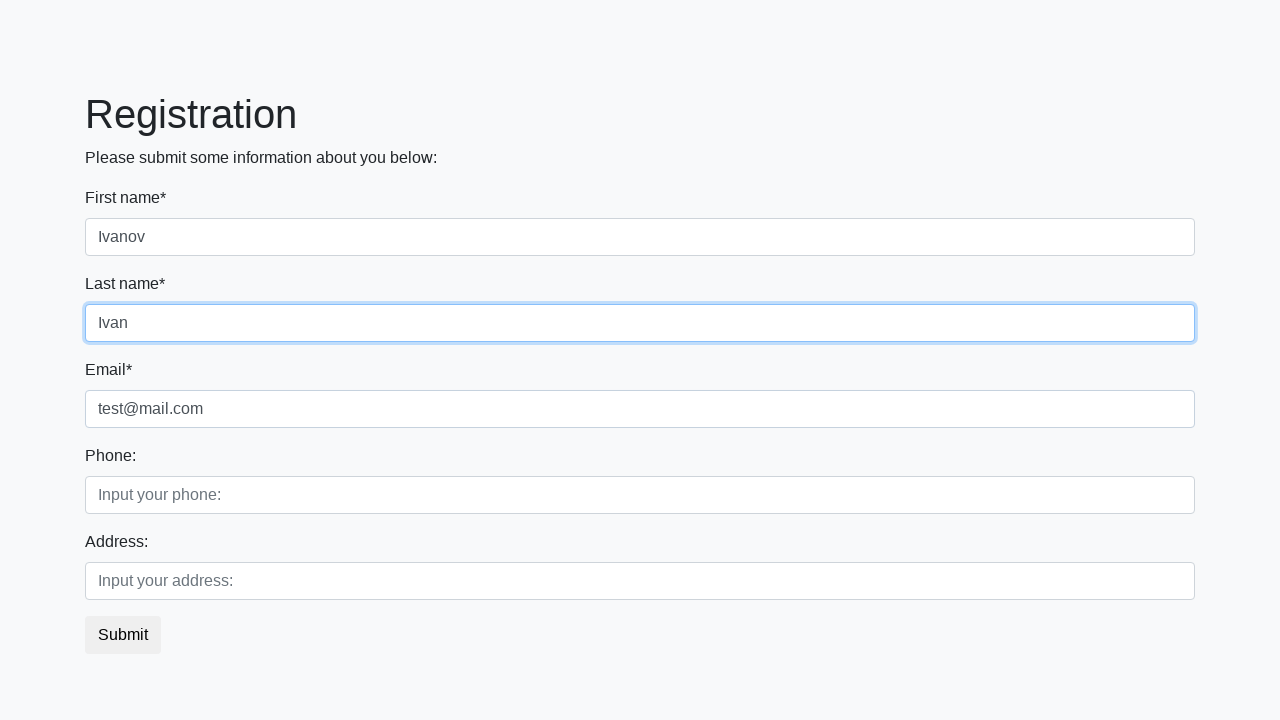

Clicked registration submit button at (123, 635) on button.btn
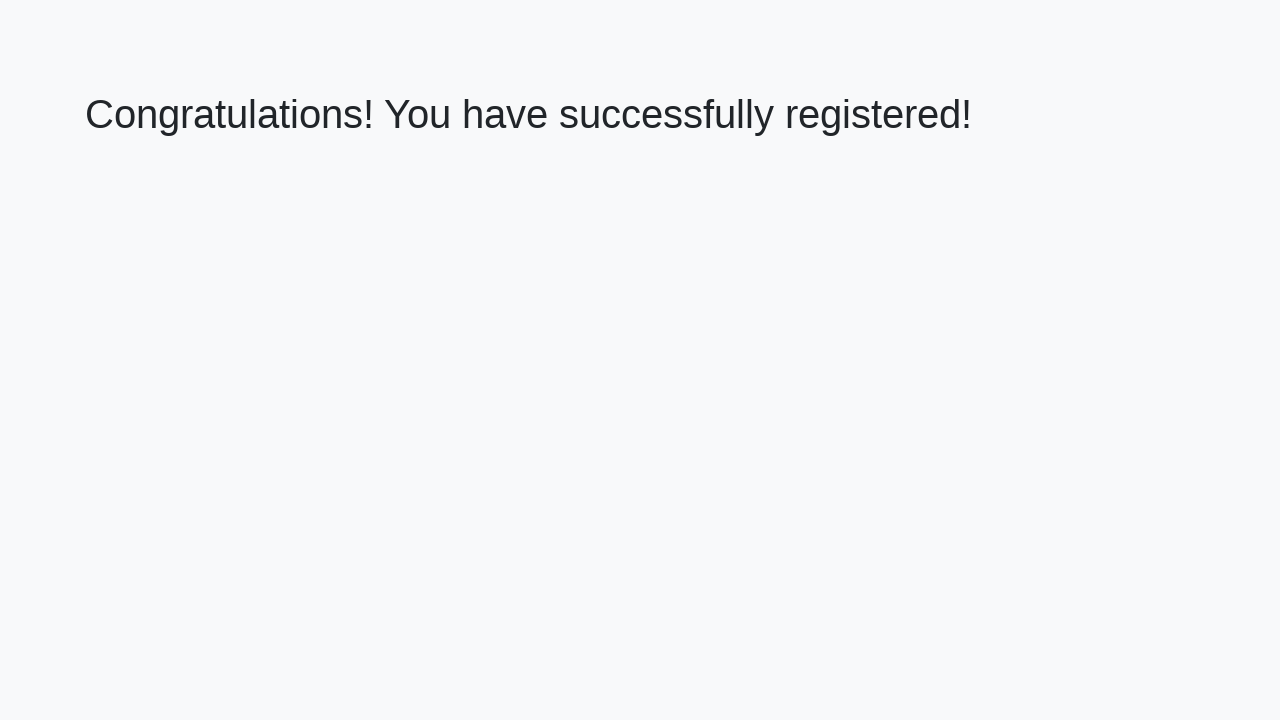

Success message heading loaded
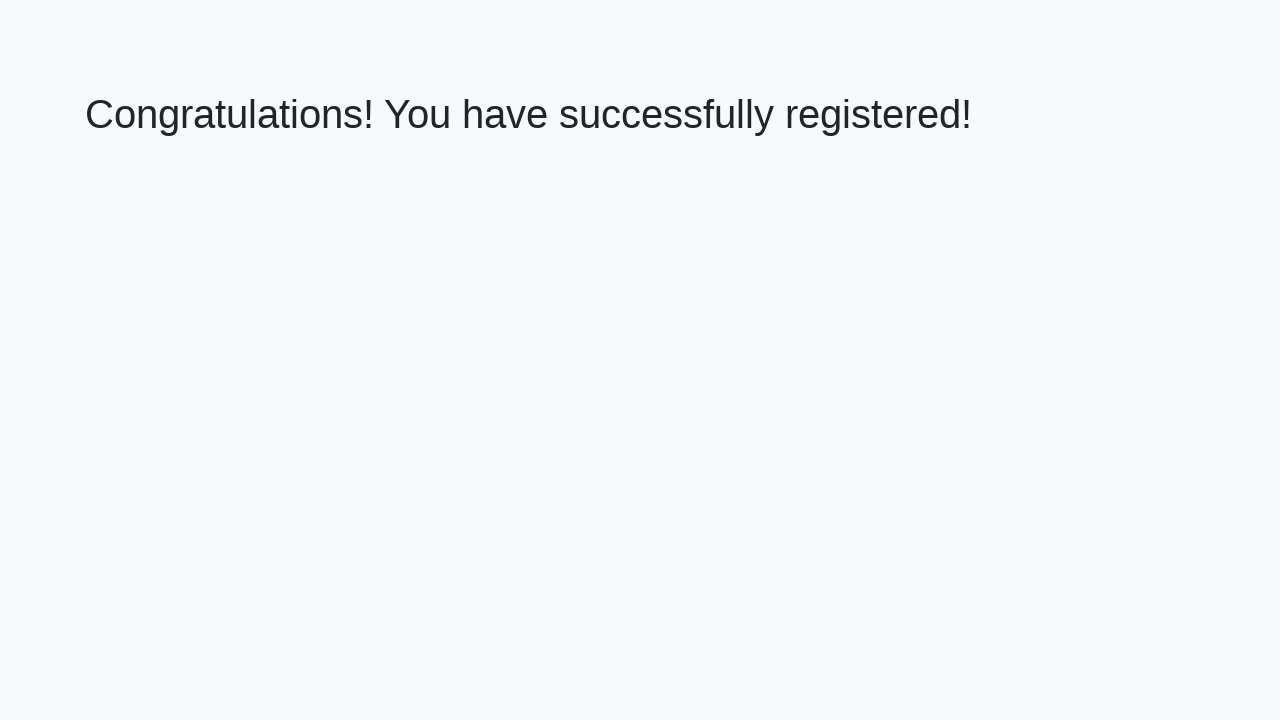

Verified successful registration message: 'Congratulations! You have successfully registered!'
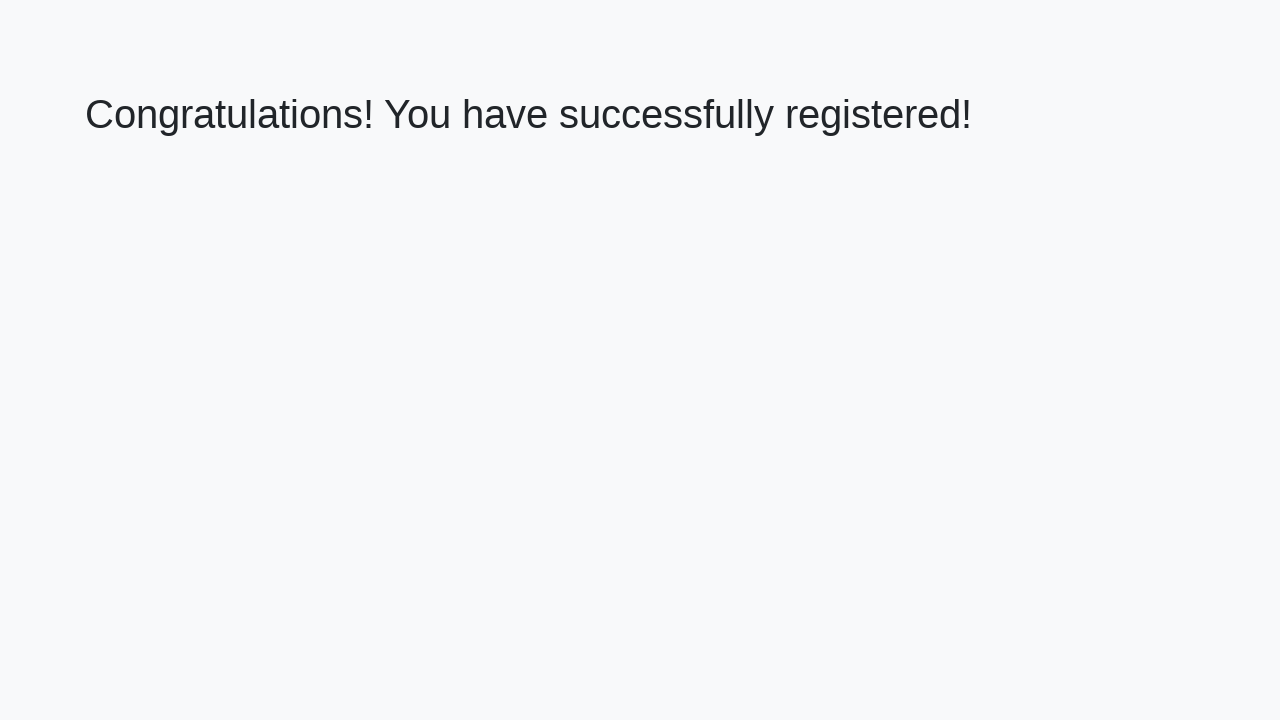

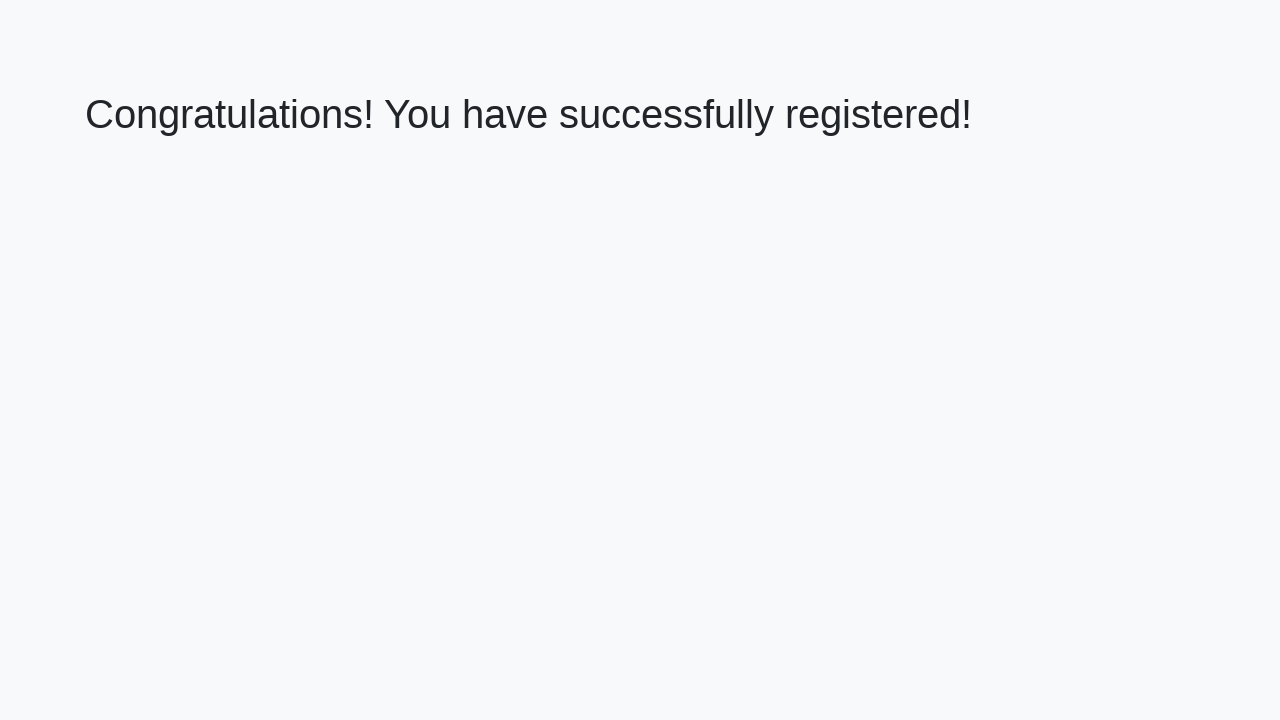